Locates an element using CSS selector with has-text and clicks on the "Elemental" link

Starting URL: https://the-internet.herokuapp.com/

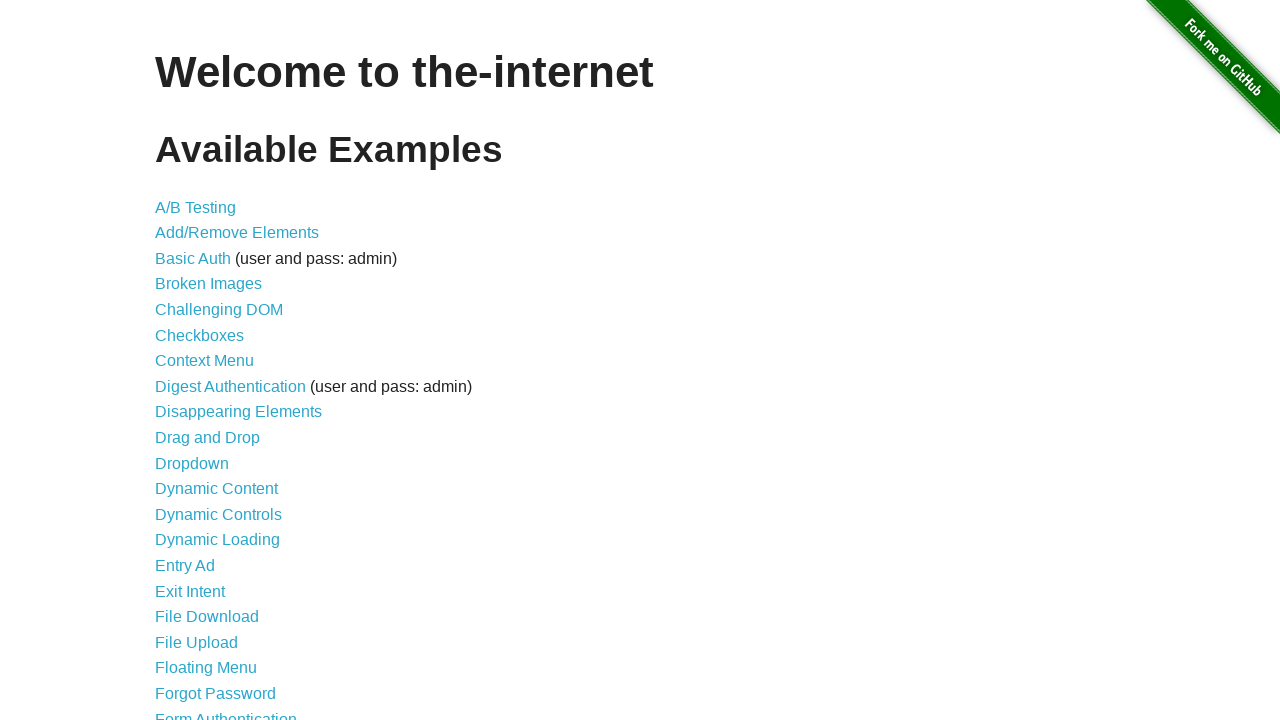

Navigated to the-internet.herokuapp.com homepage
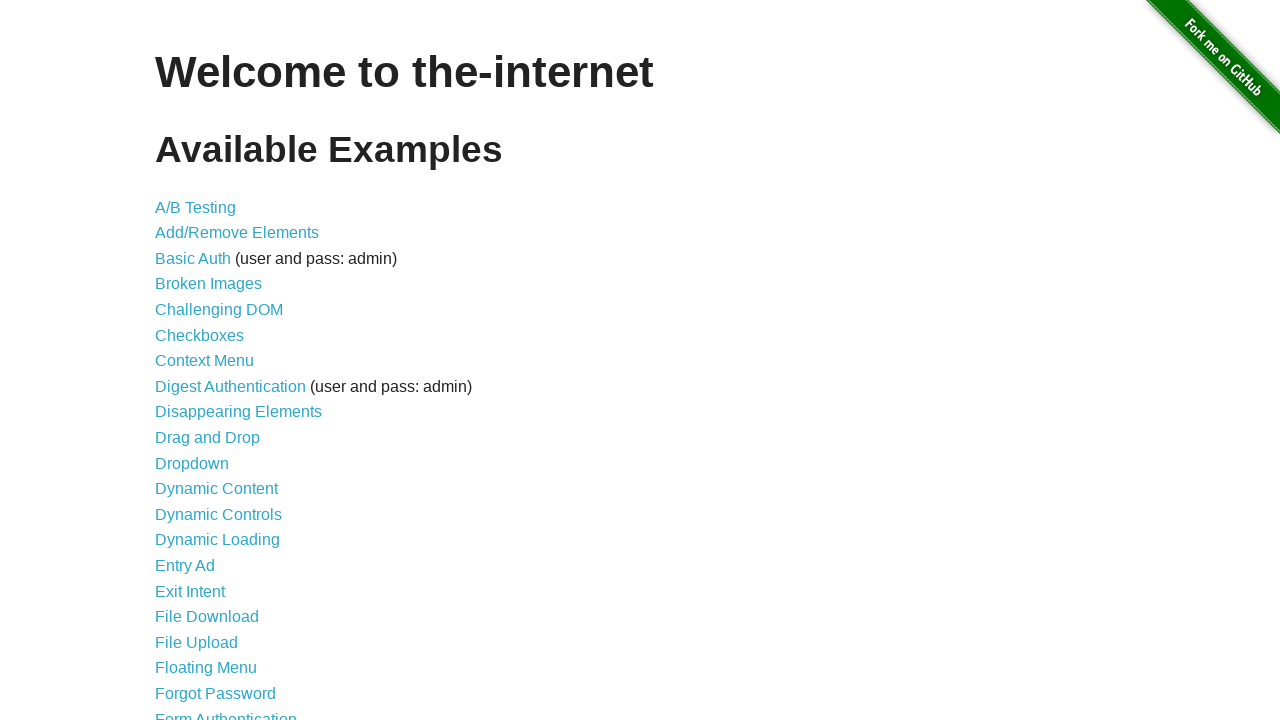

Located the Elemental link using CSS selector with has-text
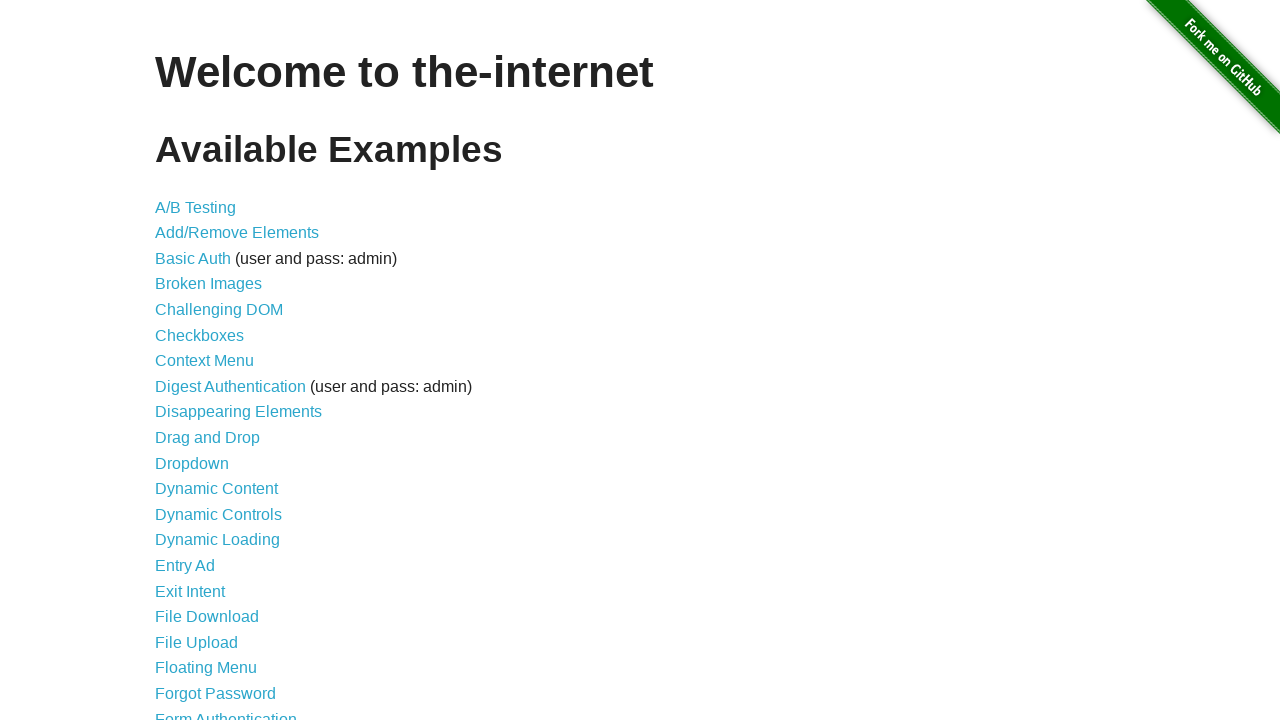

Clicked on the Elemental link
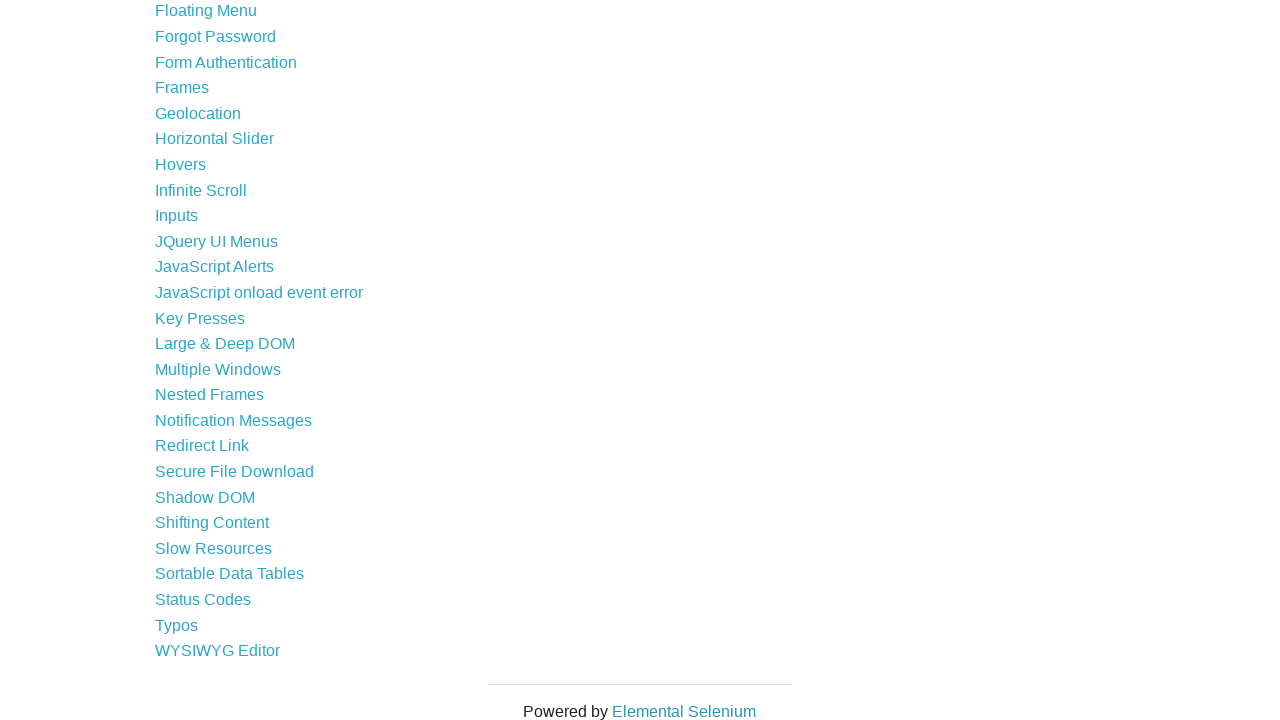

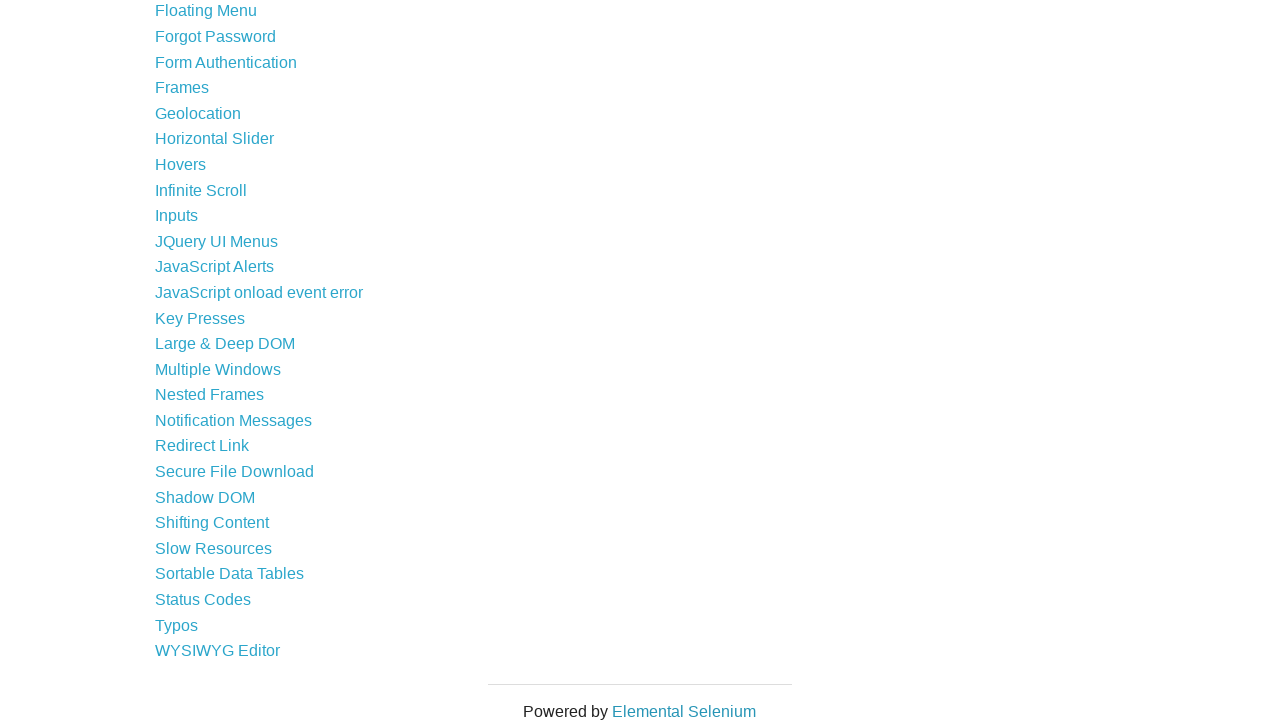